Selects Option 1 from a dropdown menu using visible text

Starting URL: https://the-internet.herokuapp.com/dropdown

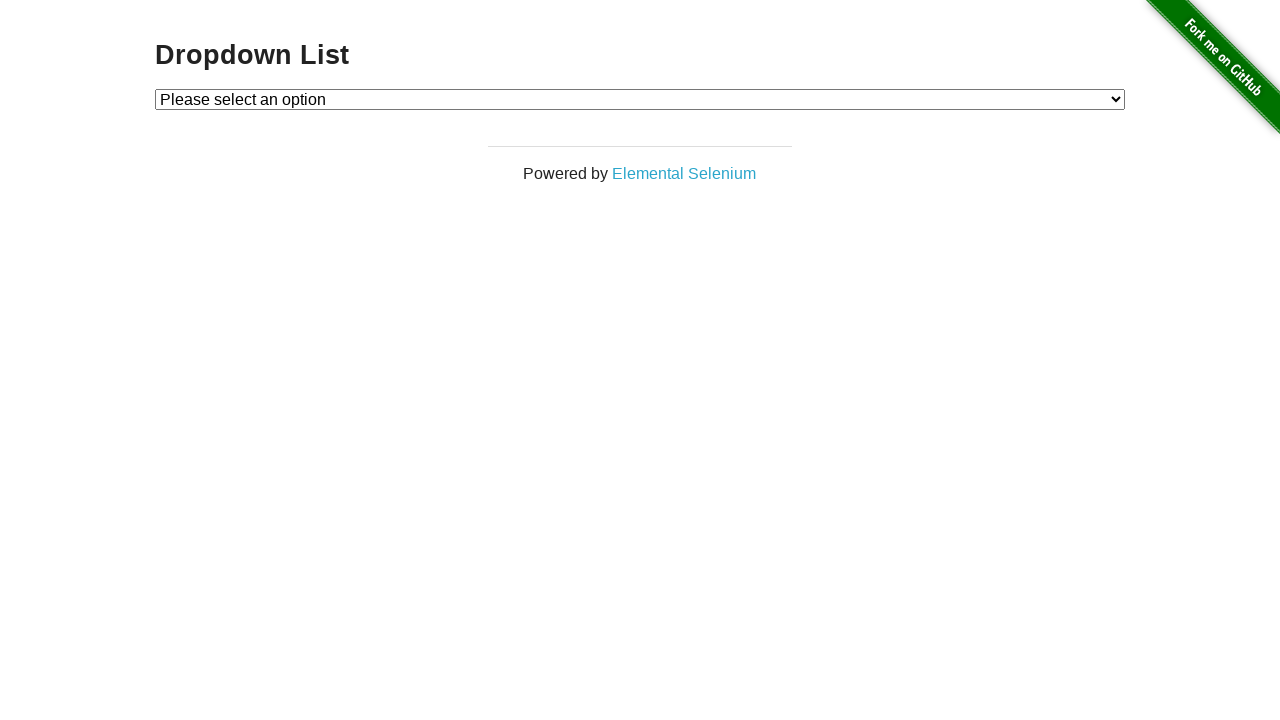

Navigated to dropdown menu page
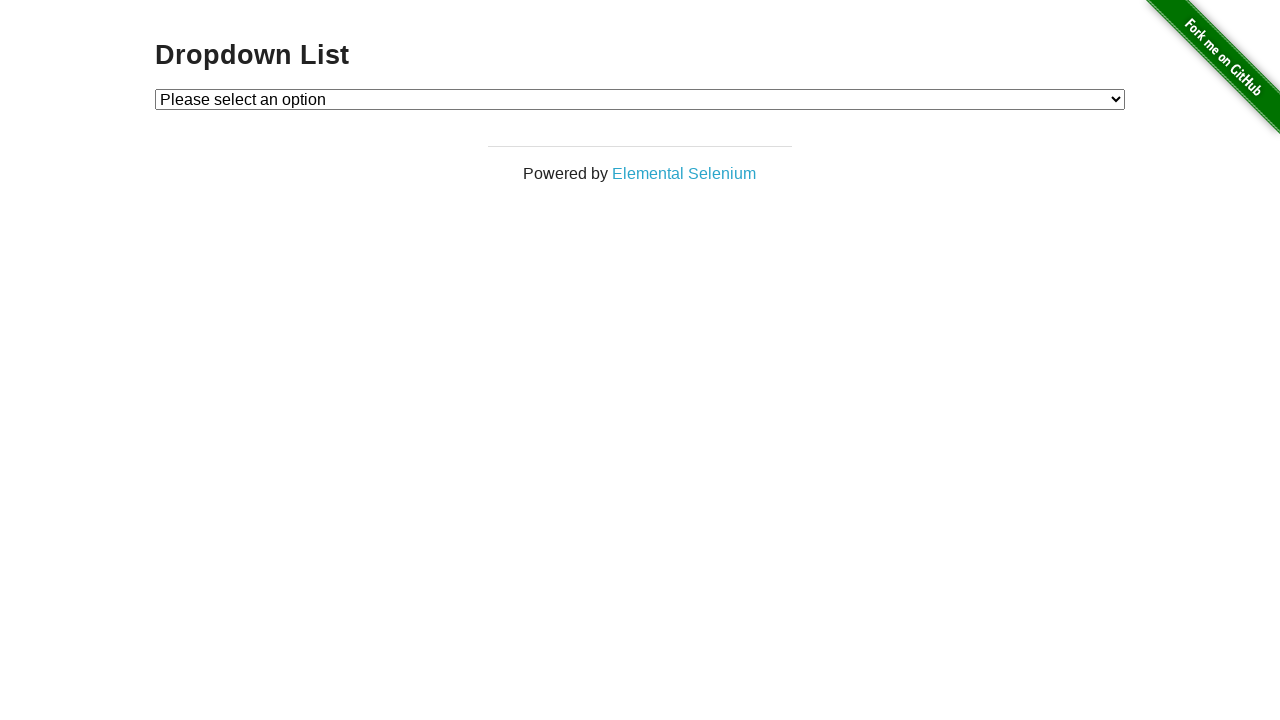

Located dropdown menu element
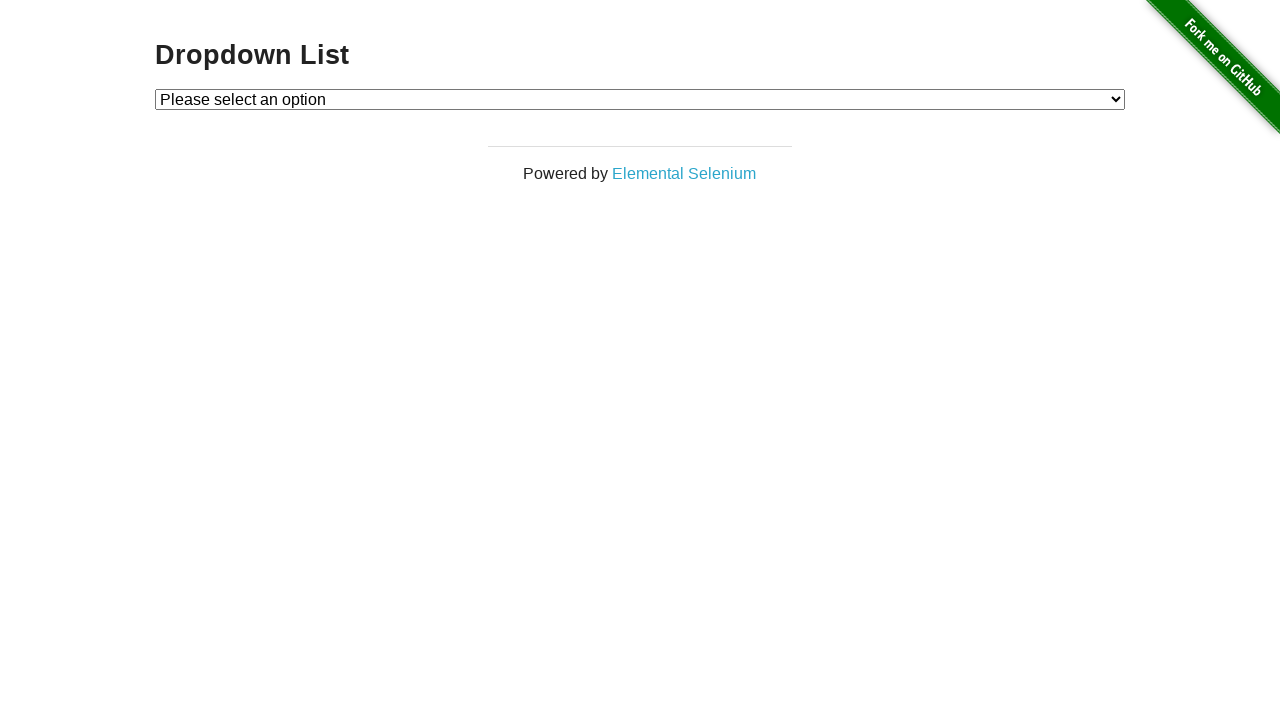

Selected 'Option 1' from dropdown menu using visible text on #dropdown
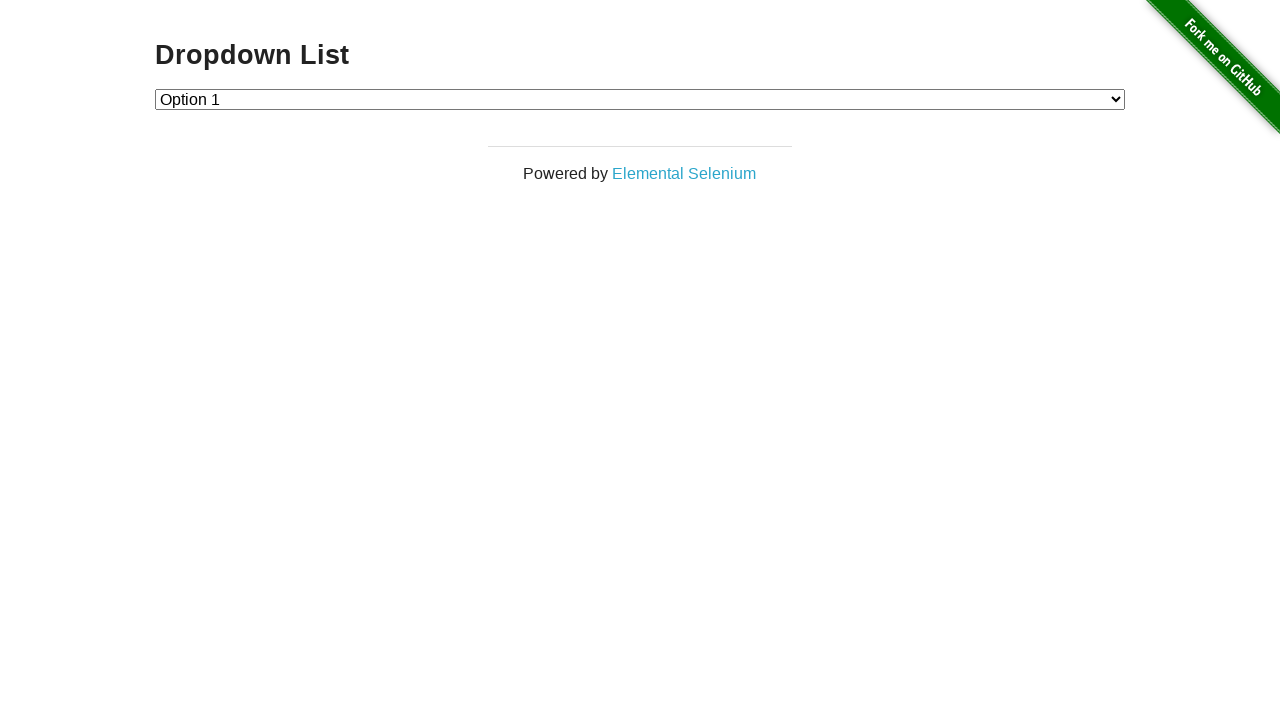

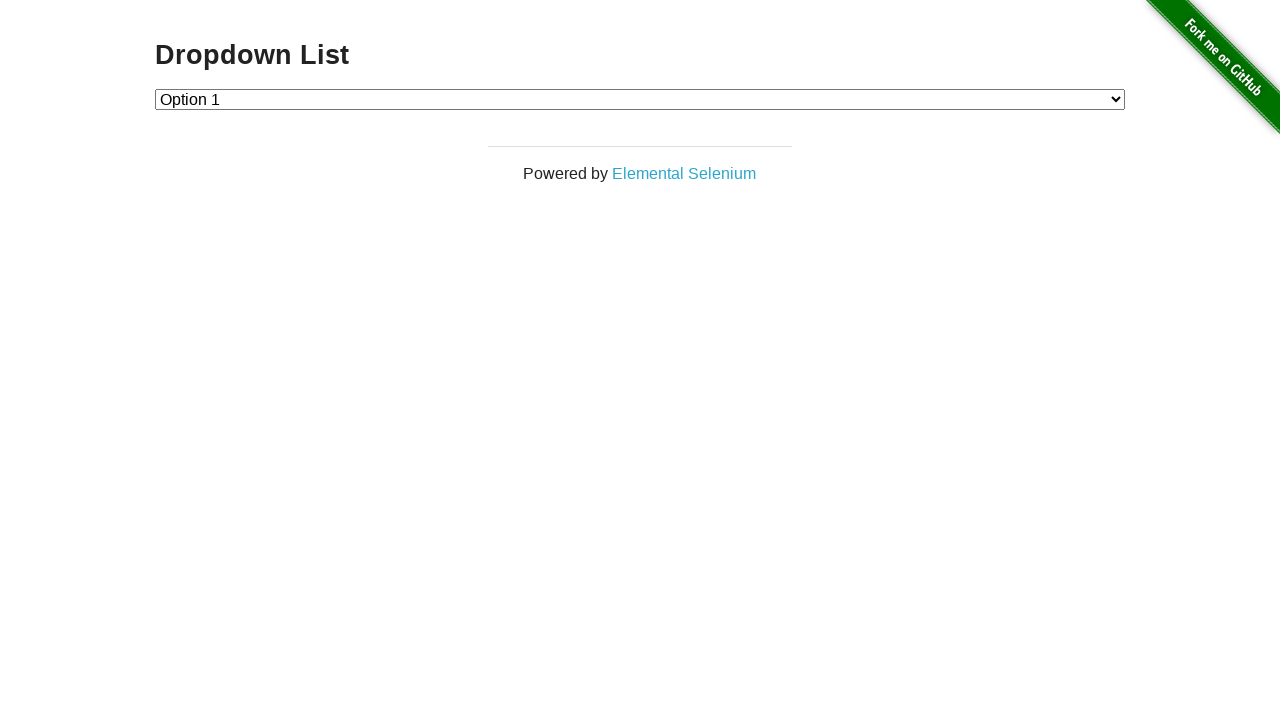